Tests clicking a hiding button that requires scrolling on the UI Testing Playground scrollbars page

Starting URL: http://www.uitestingplayground.com/scrollbars

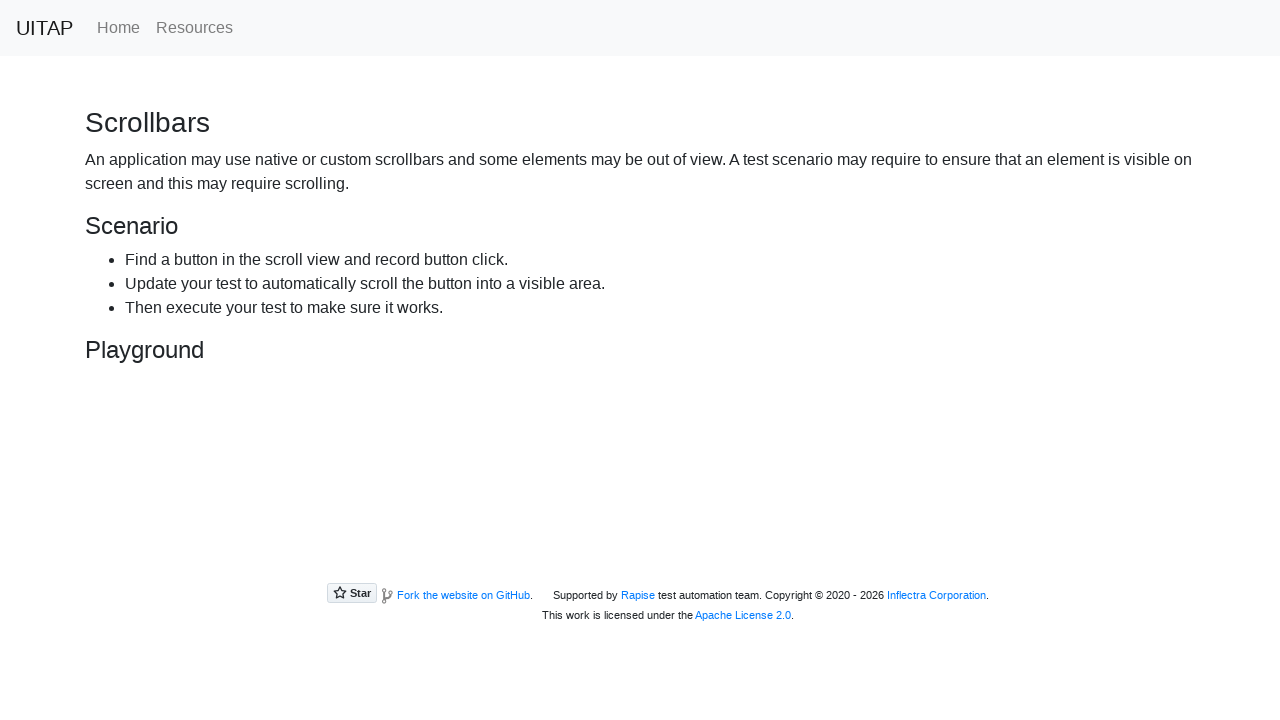

Navigated to UI Testing Playground scrollbars page
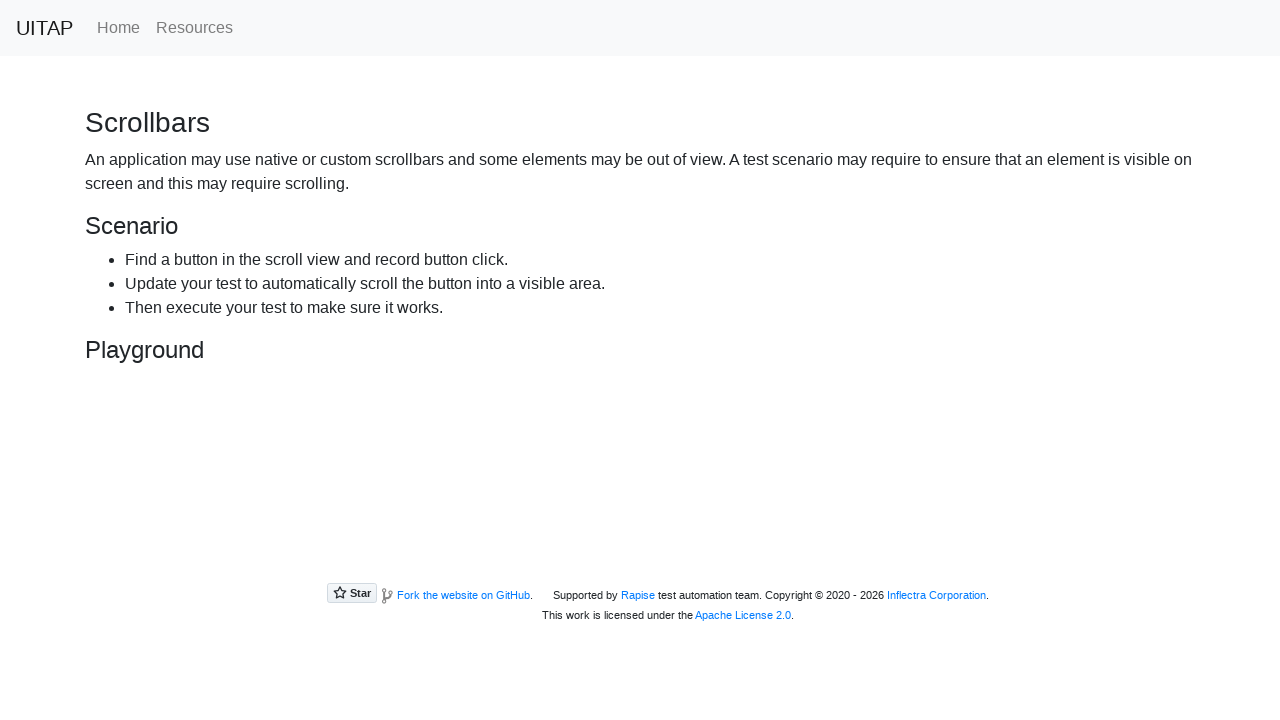

Clicked the hiding button after auto-scrolling to it at (234, 448) on #hidingButton
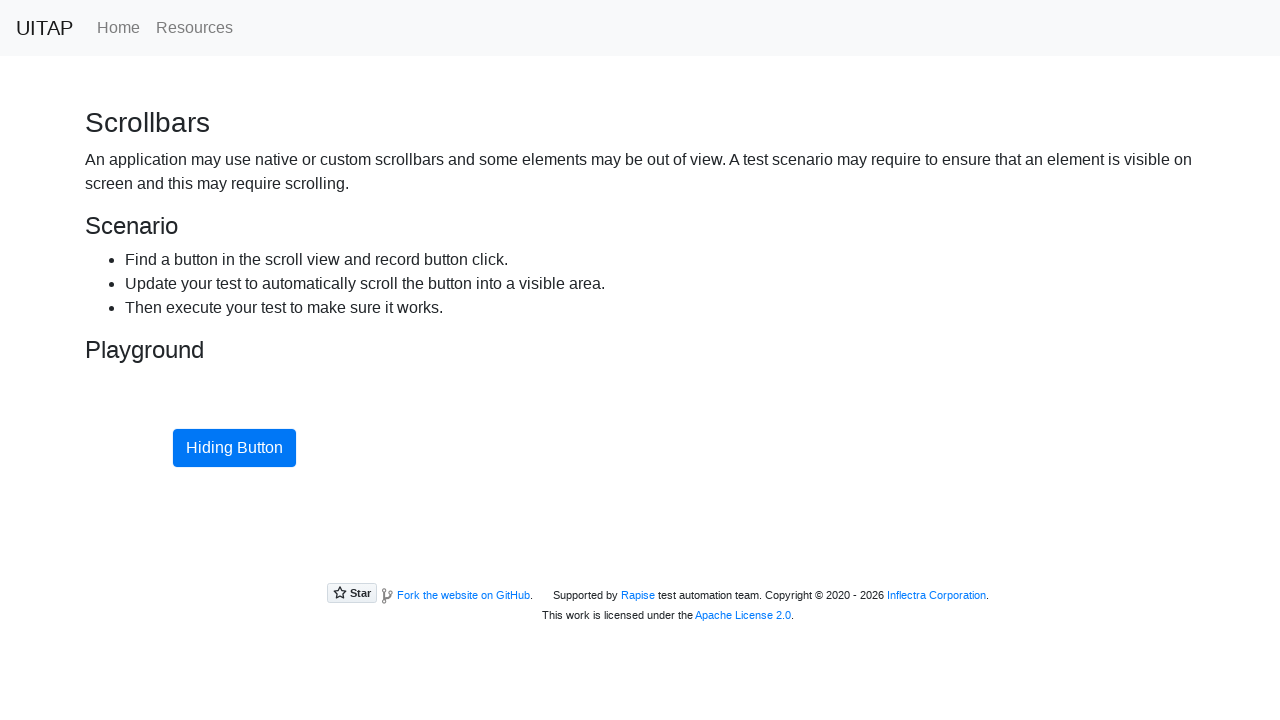

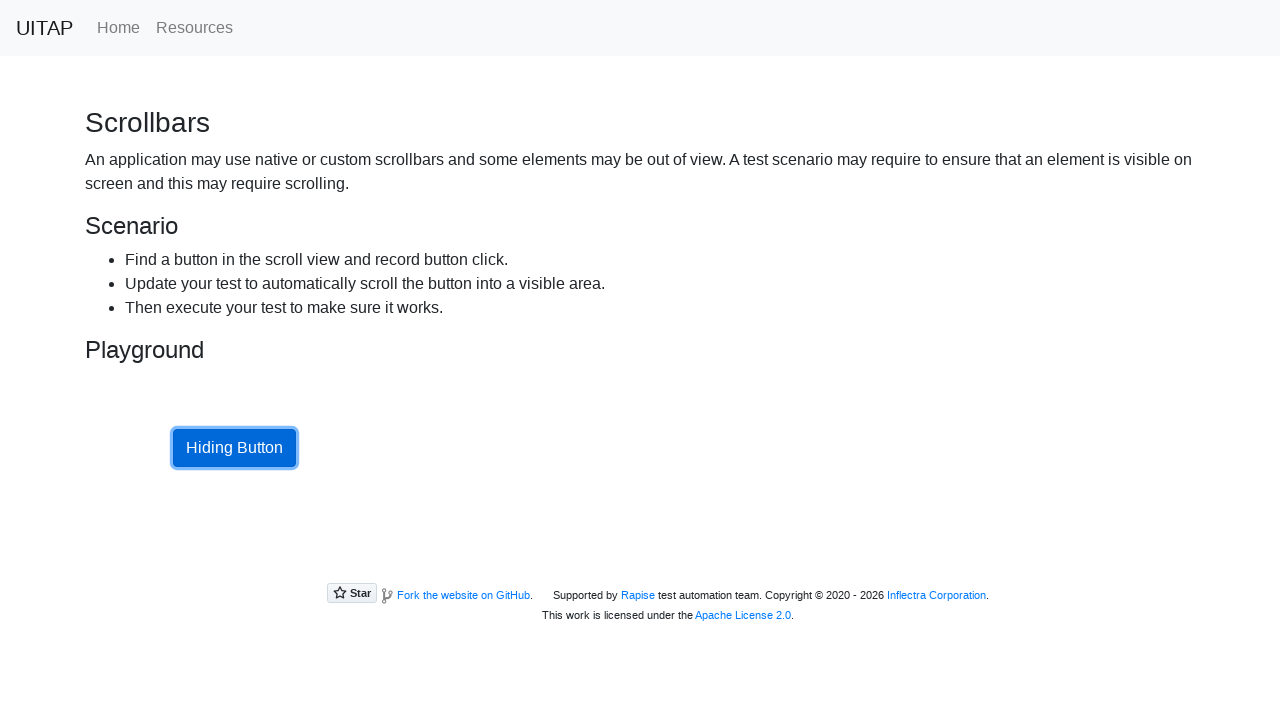